Tests dynamic loading functionality by clicking a start button and waiting for a hidden element to become visible

Starting URL: http://the-internet.herokuapp.com/dynamic_loading/1

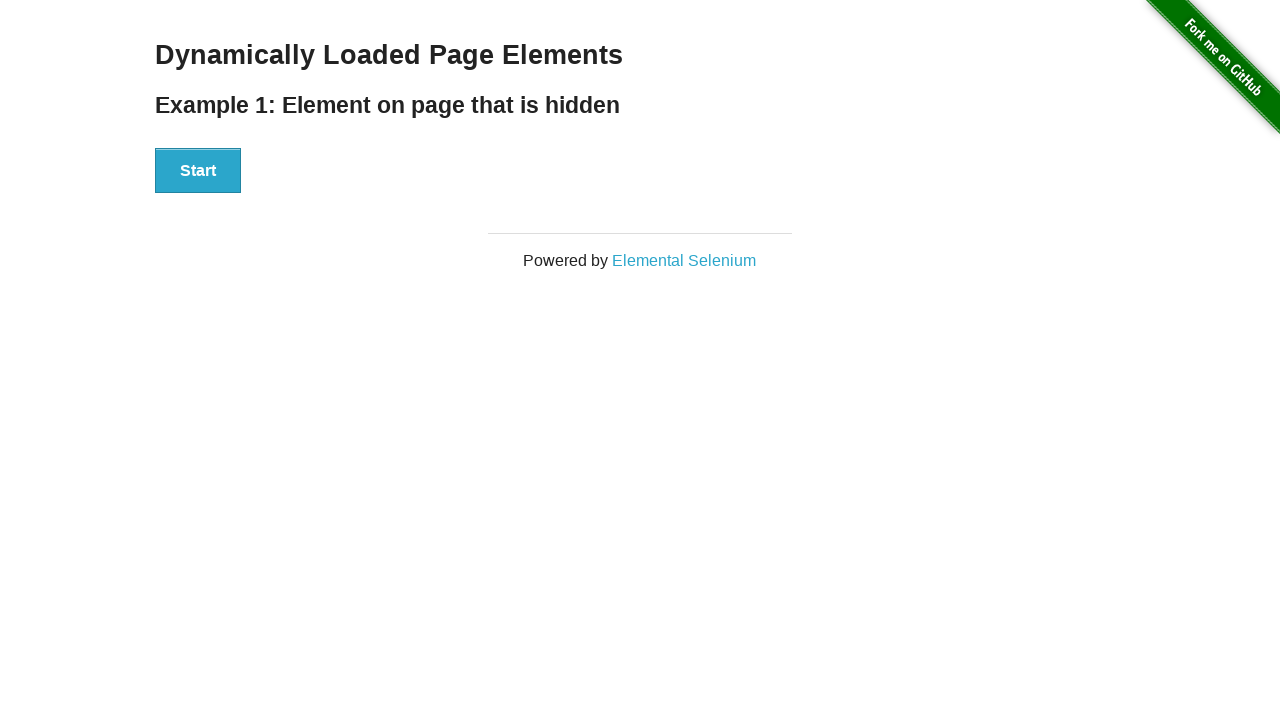

Clicked start button to trigger dynamic loading at (198, 171) on div[id='start'] button
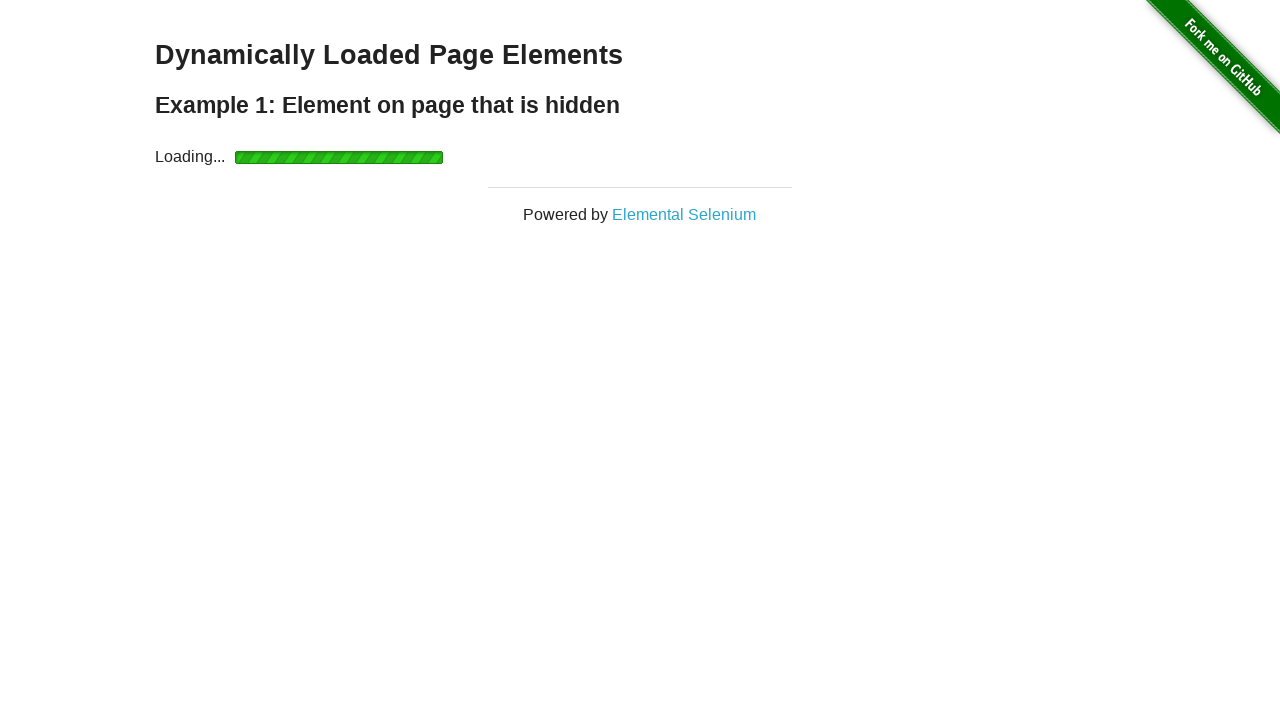

Waited for finish element to become visible
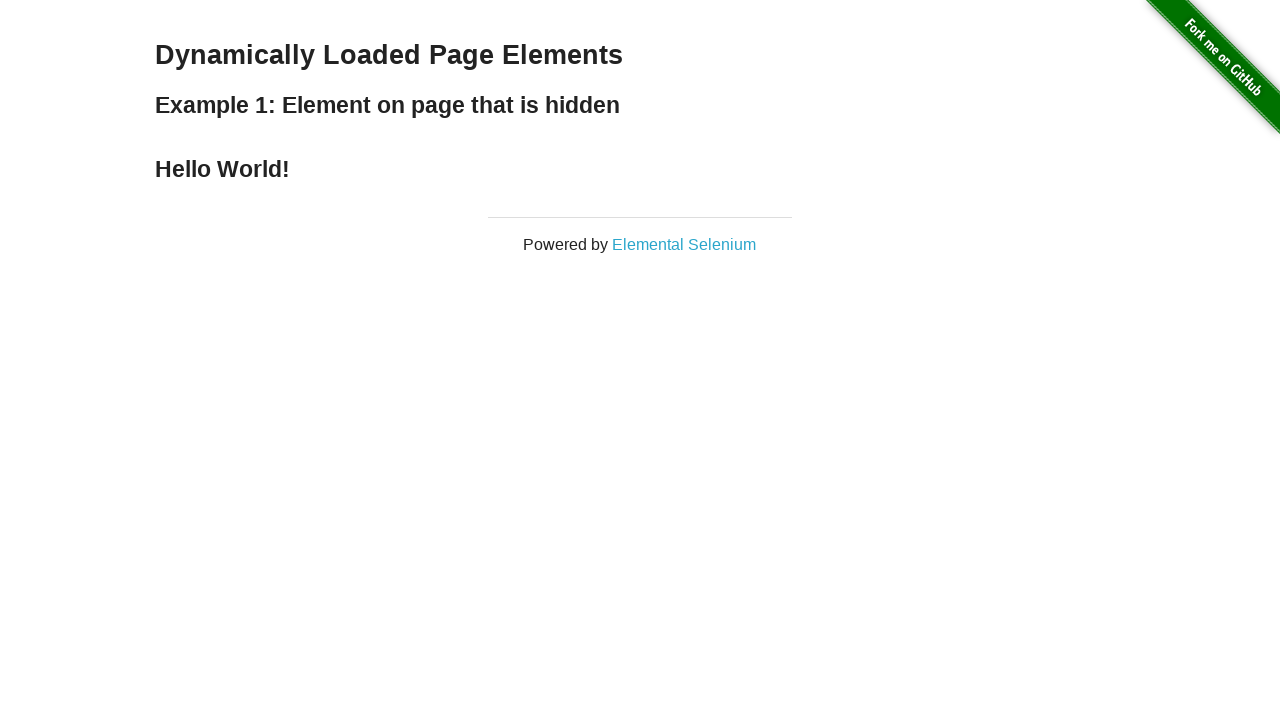

Located finish element (h4 tag)
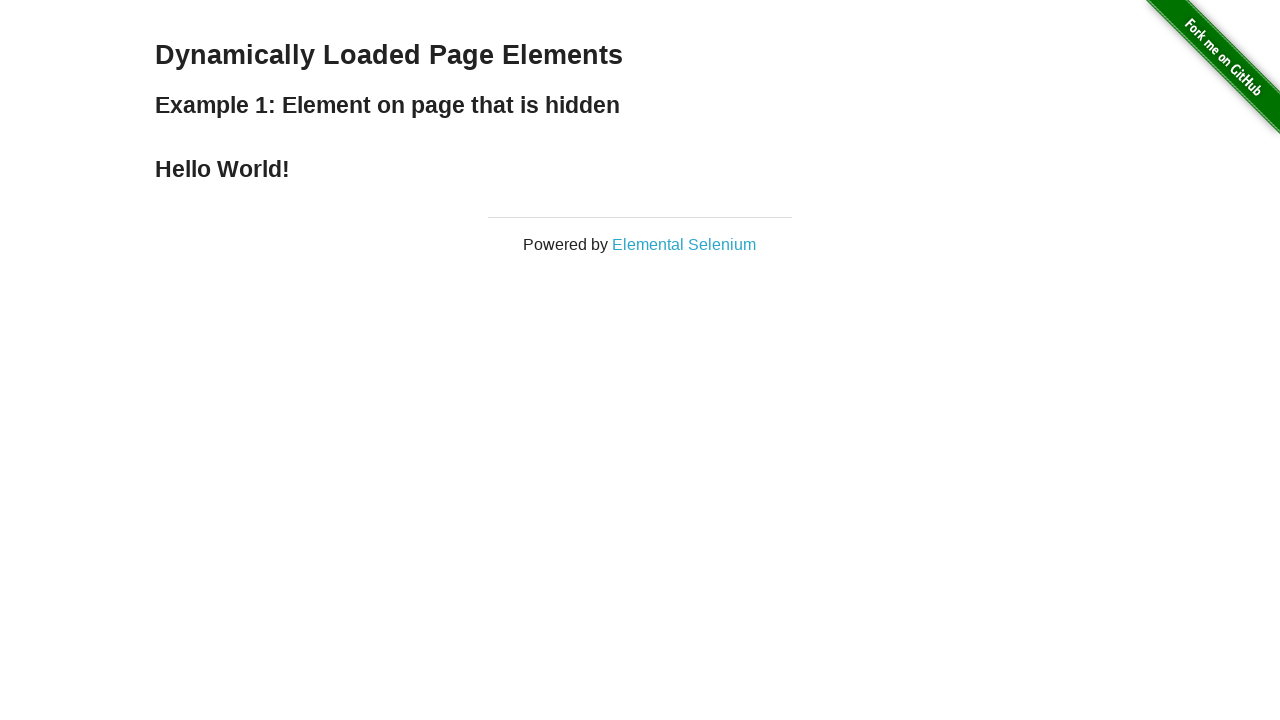

Verified finish element is visible
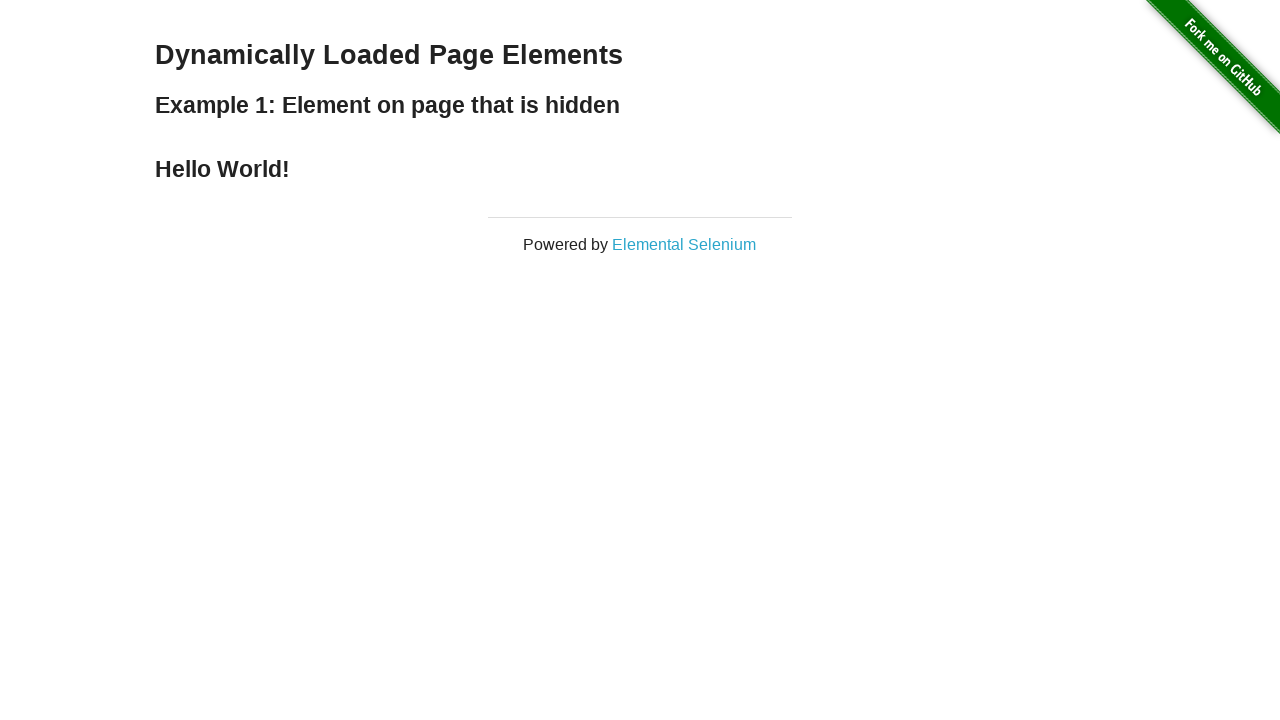

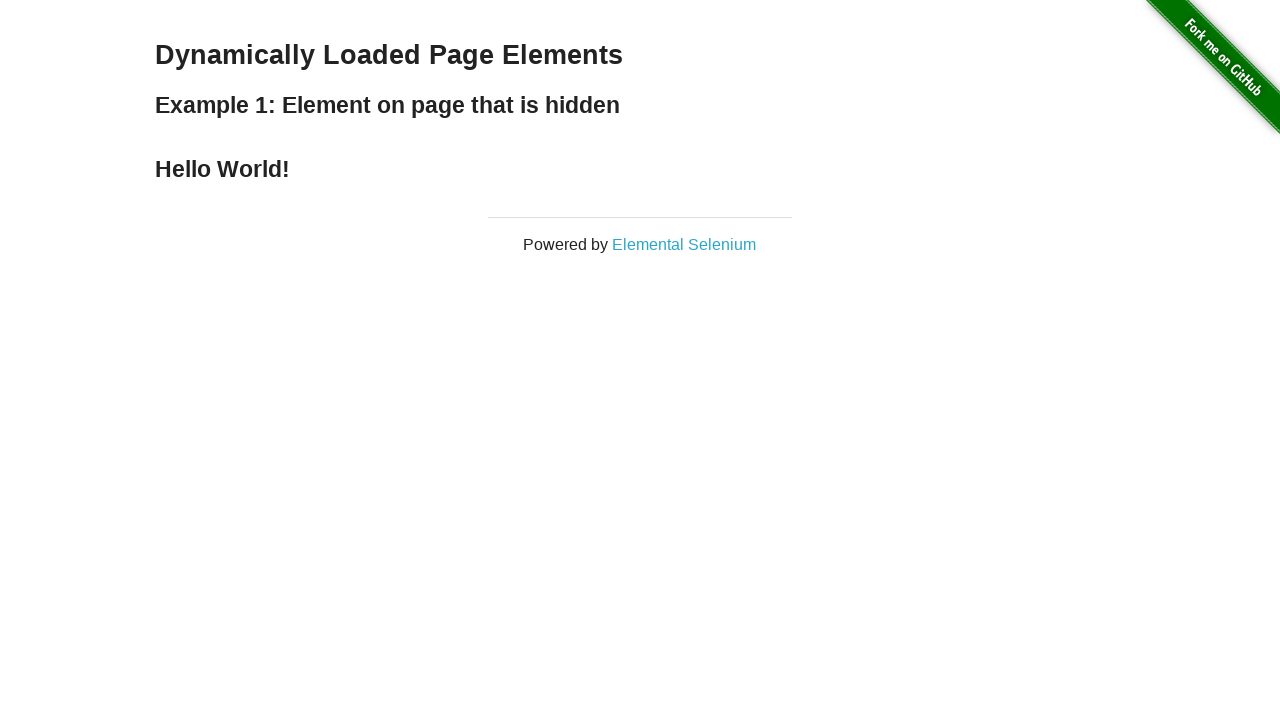